Tests checkbox functionality by navigating to a checkboxes demo page and clicking the first checkbox to toggle its state.

Starting URL: https://the-internet.herokuapp.com/checkboxes

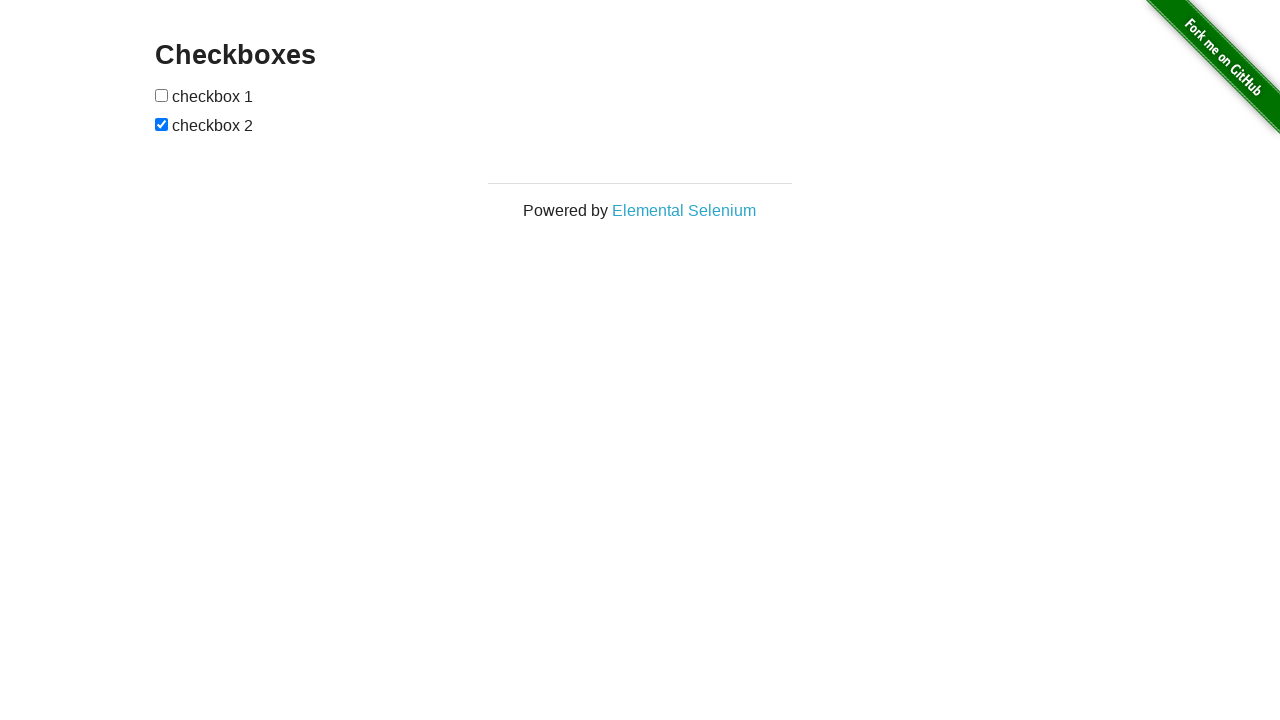

Waited for checkboxes container to be visible
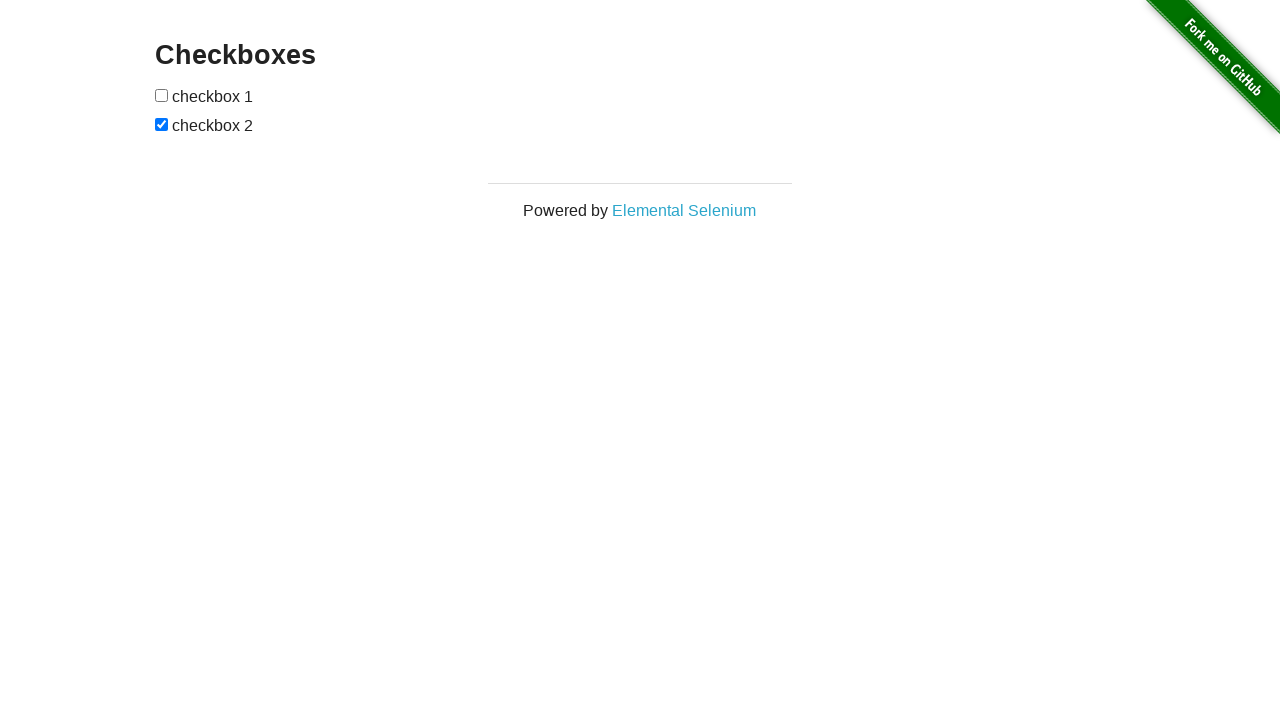

Clicked the first checkbox to toggle its state at (162, 95) on xpath=//*[@id='checkboxes']/input[1]
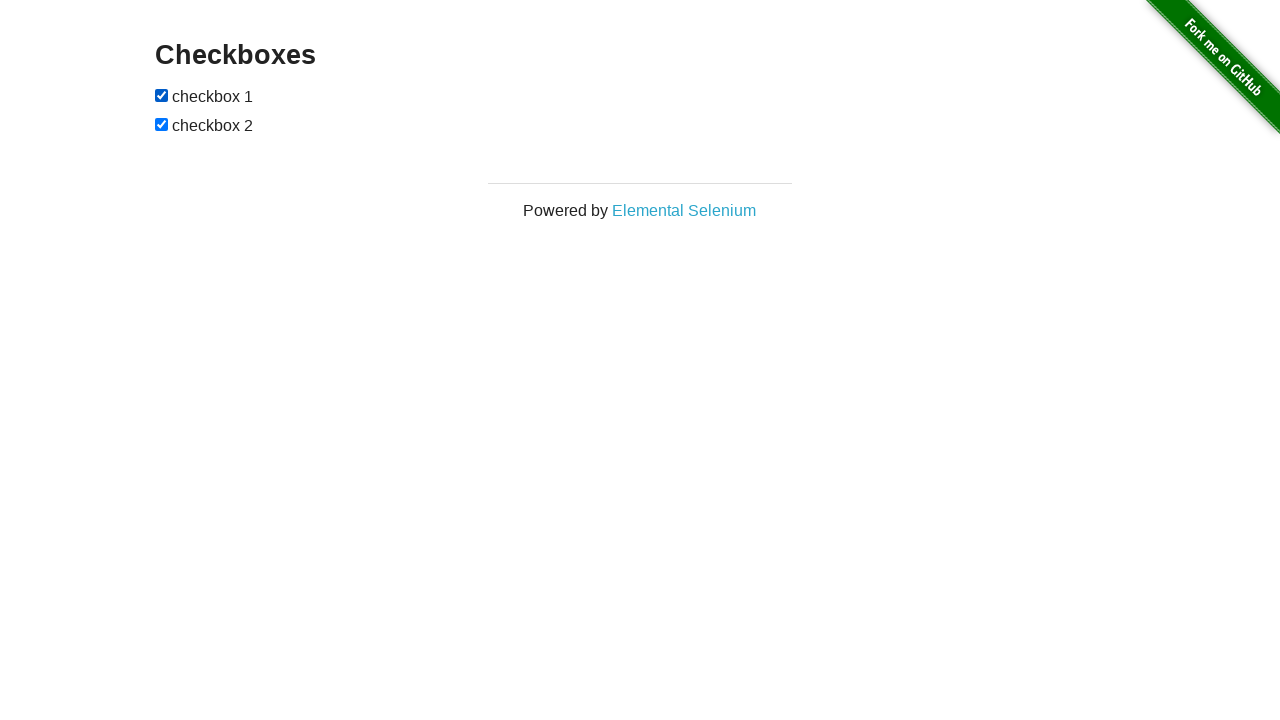

Verified second checkbox exists and is visible
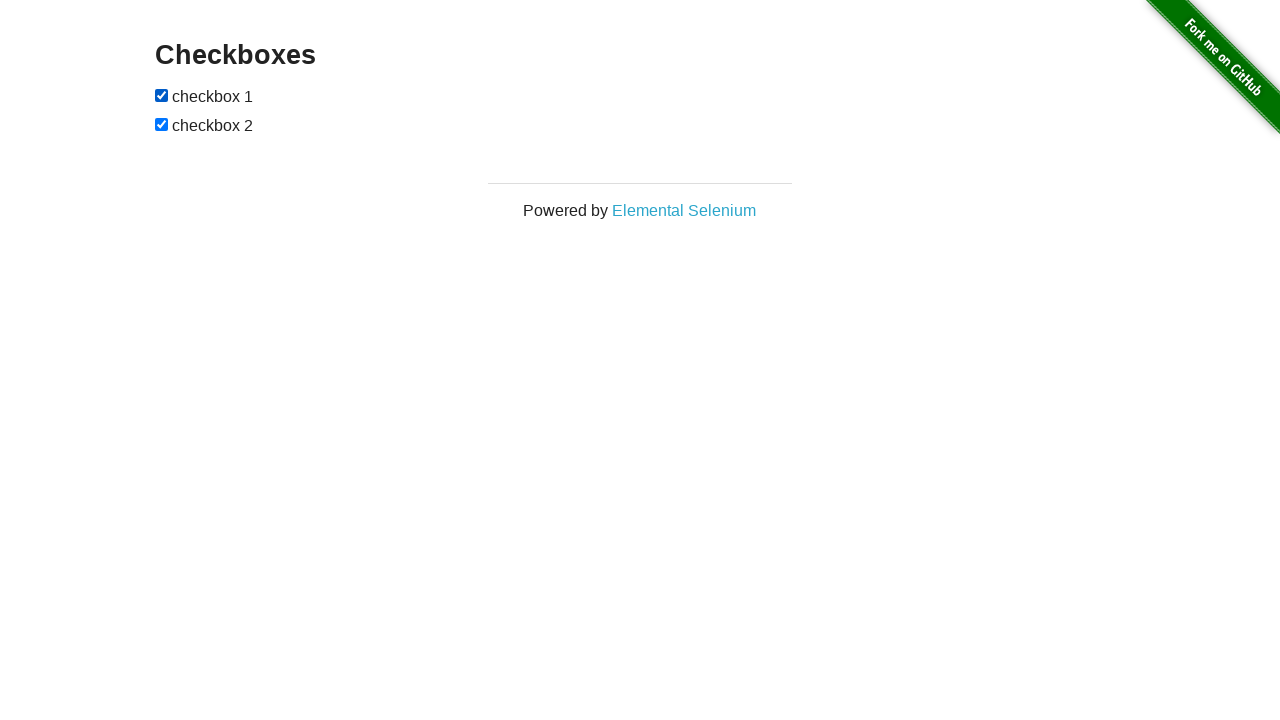

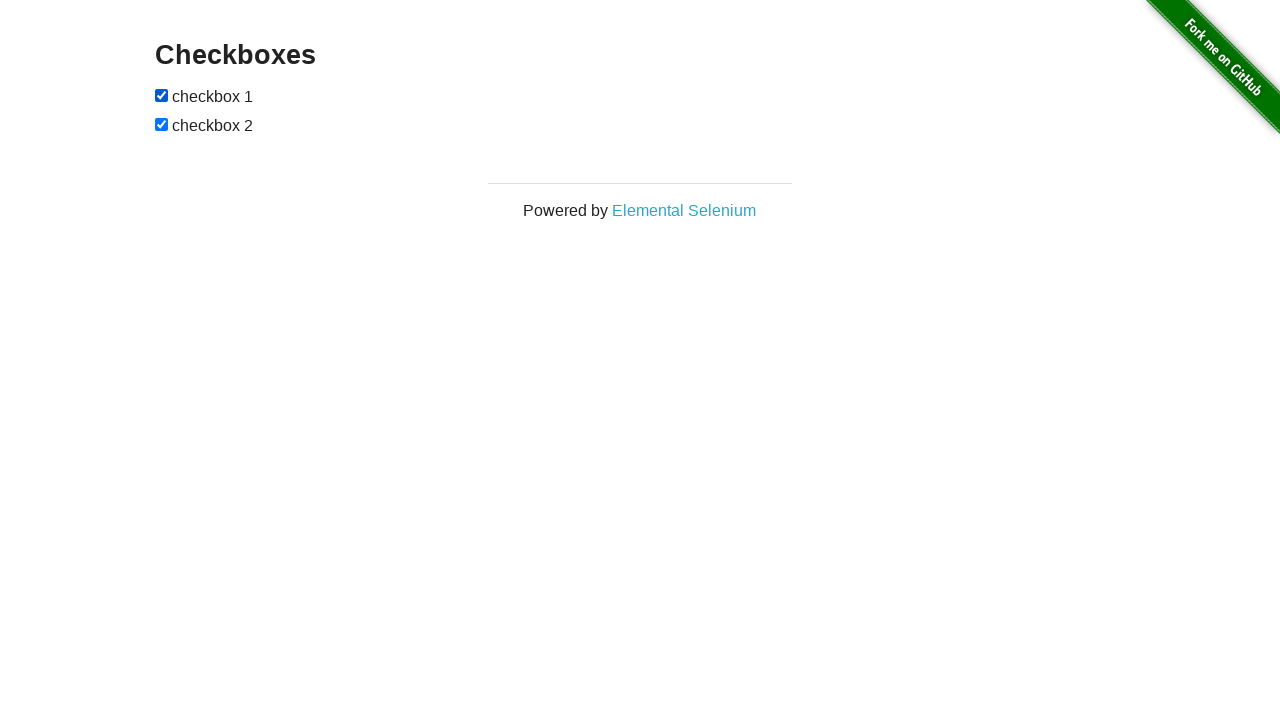